Tests navigating to monitors category and viewing Apple monitor 24 product details

Starting URL: https://www.demoblaze.com/index.html

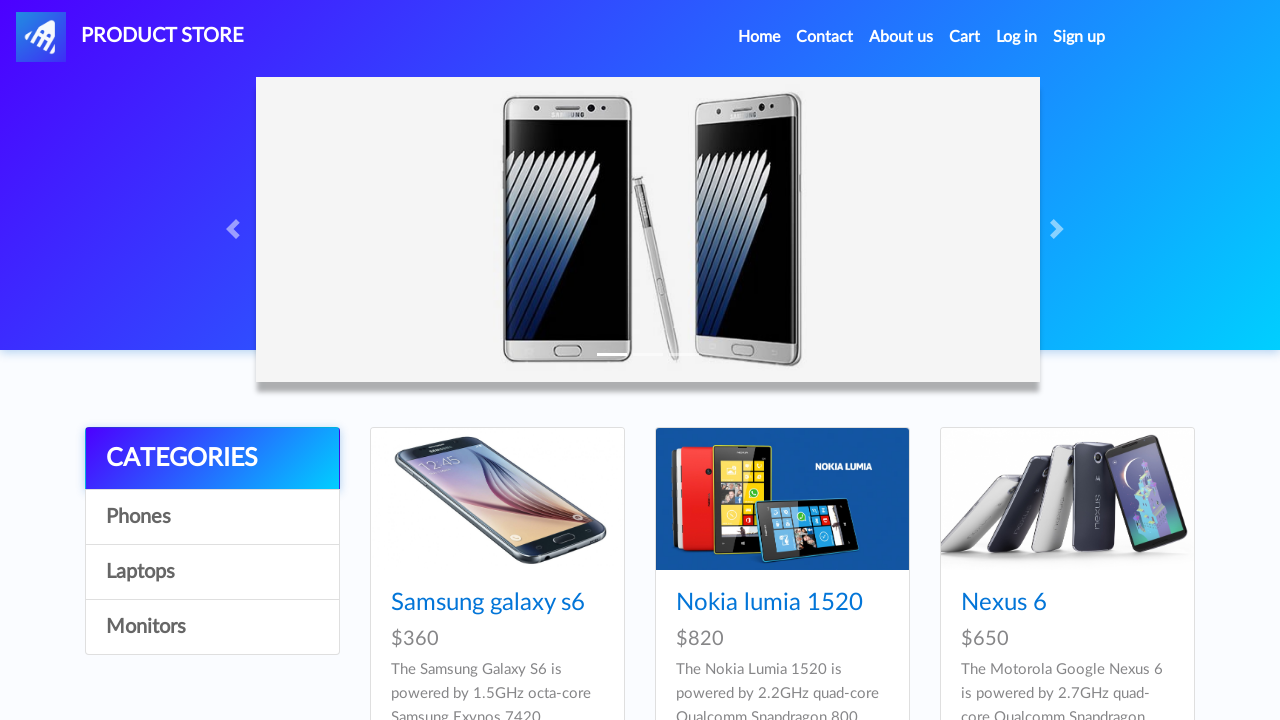

Clicked on Monitors category at (212, 627) on text=Monitors
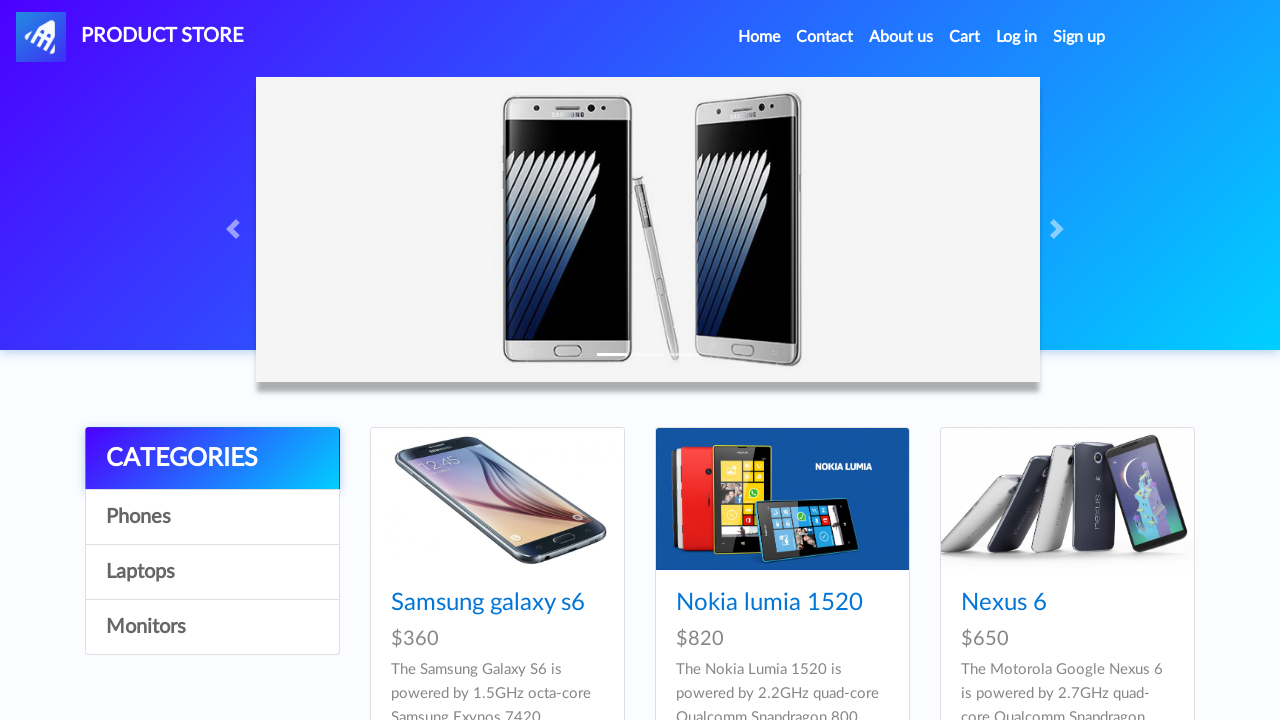

Waited 2 seconds for page to load
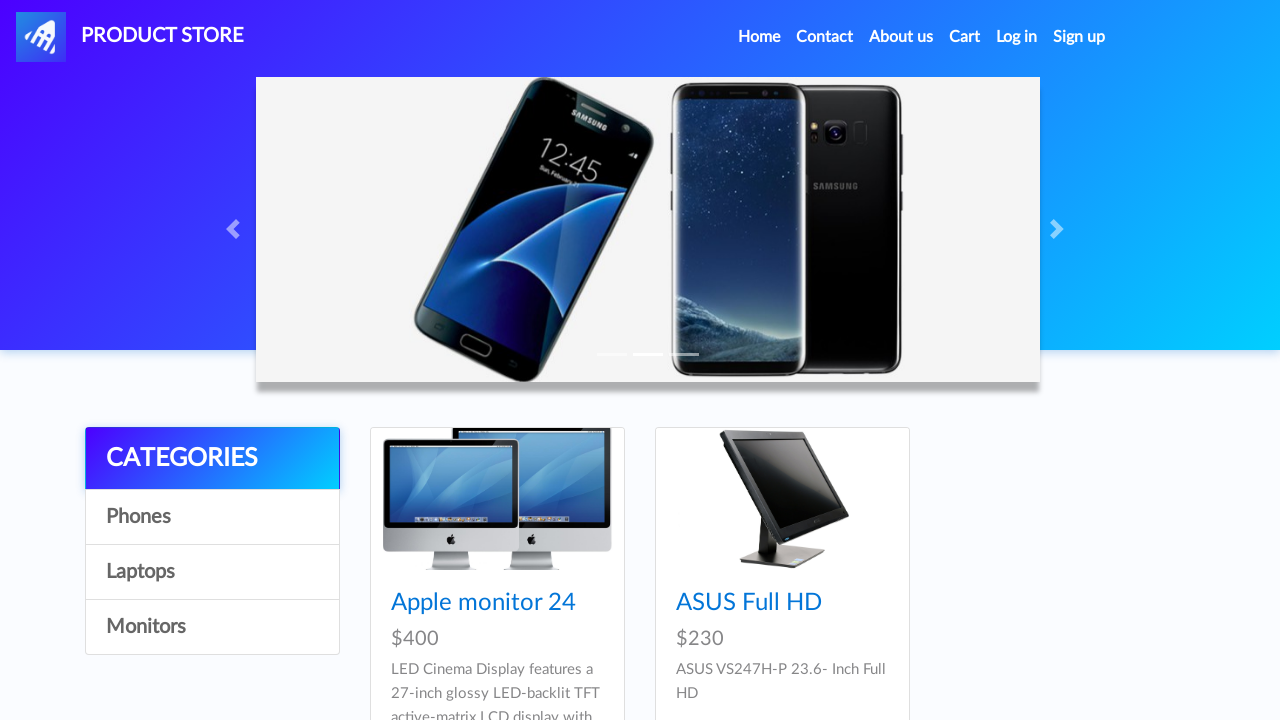

Clicked on Apple monitor 24 product at (484, 603) on text=Apple monitor 24
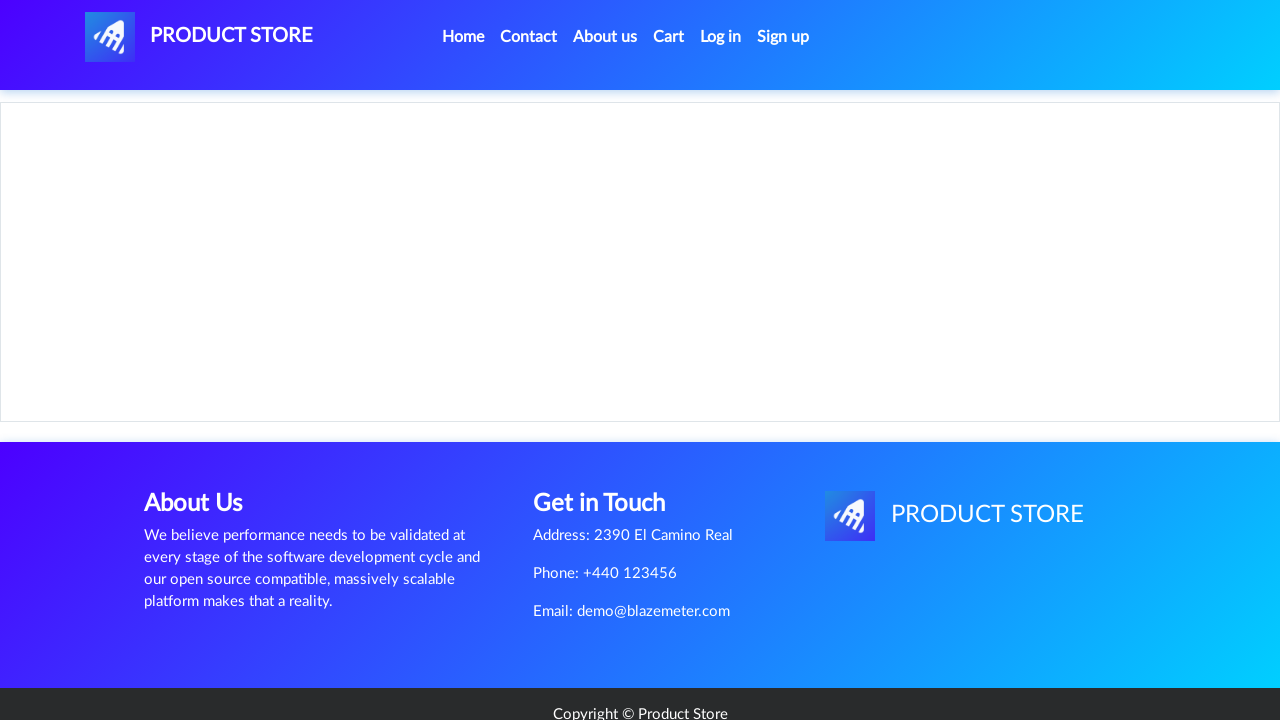

Apple monitor 24 product details page loaded
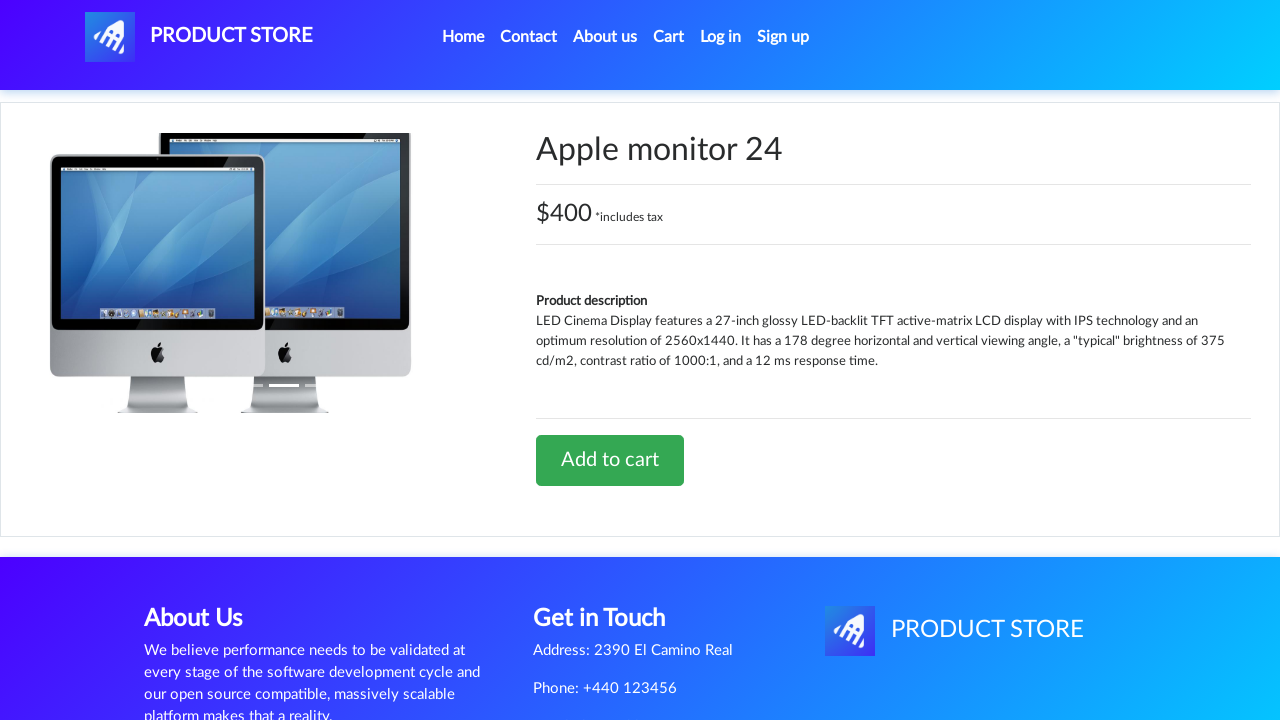

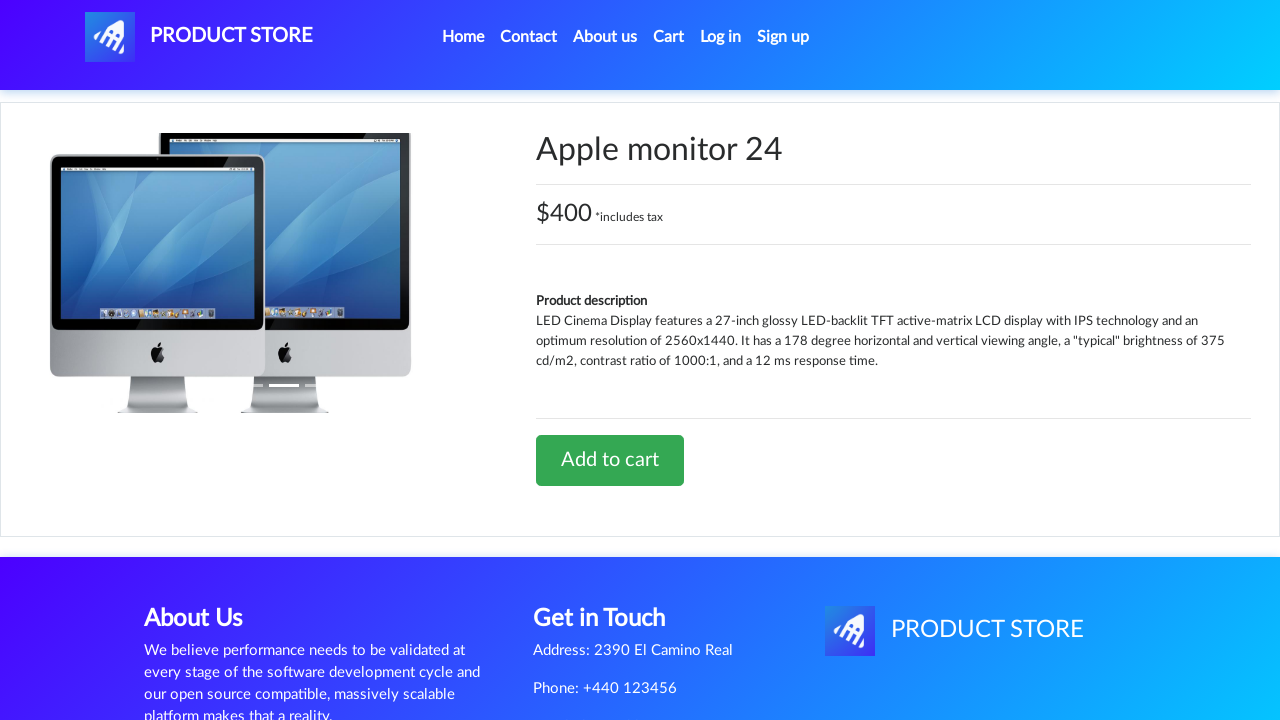